Tests the search/filter functionality on an offers page by entering "Rice" in the search field and verifying the filtered results are displayed correctly.

Starting URL: https://rahulshettyacademy.com/seleniumPractise/#/offers

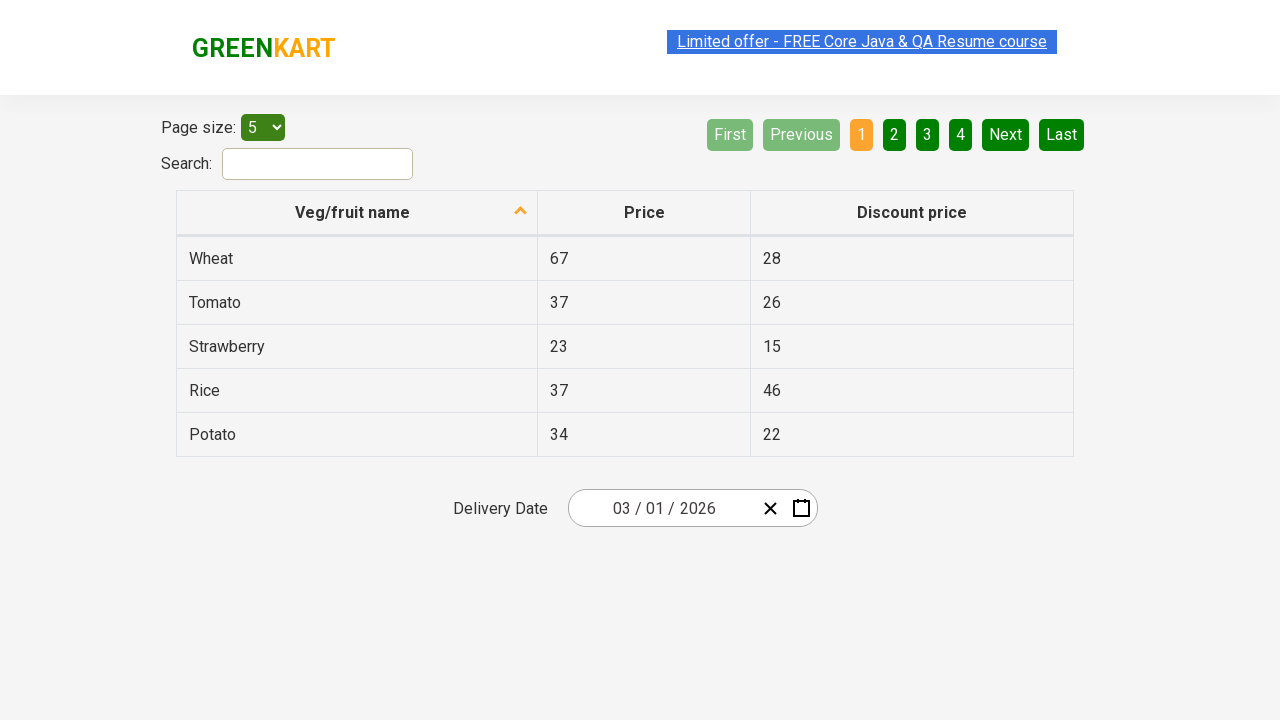

Entered 'Rice' in the search field on #search-field
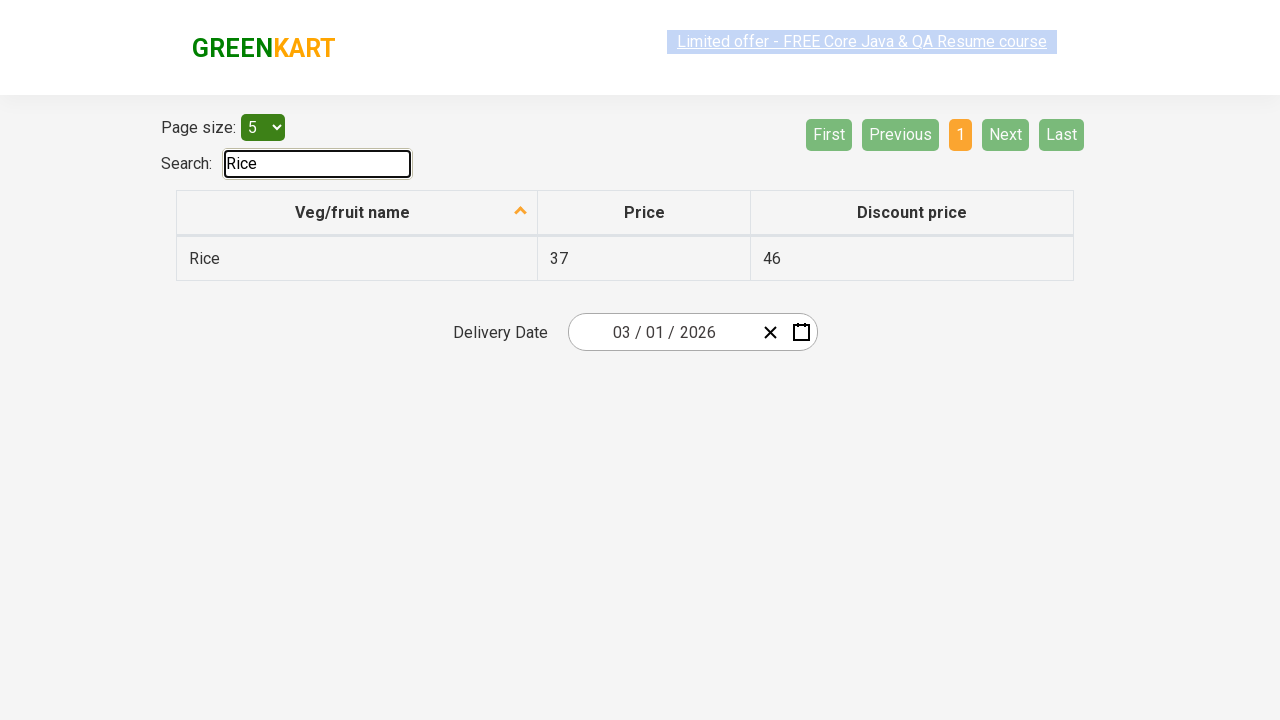

Waited for filtered table results to load
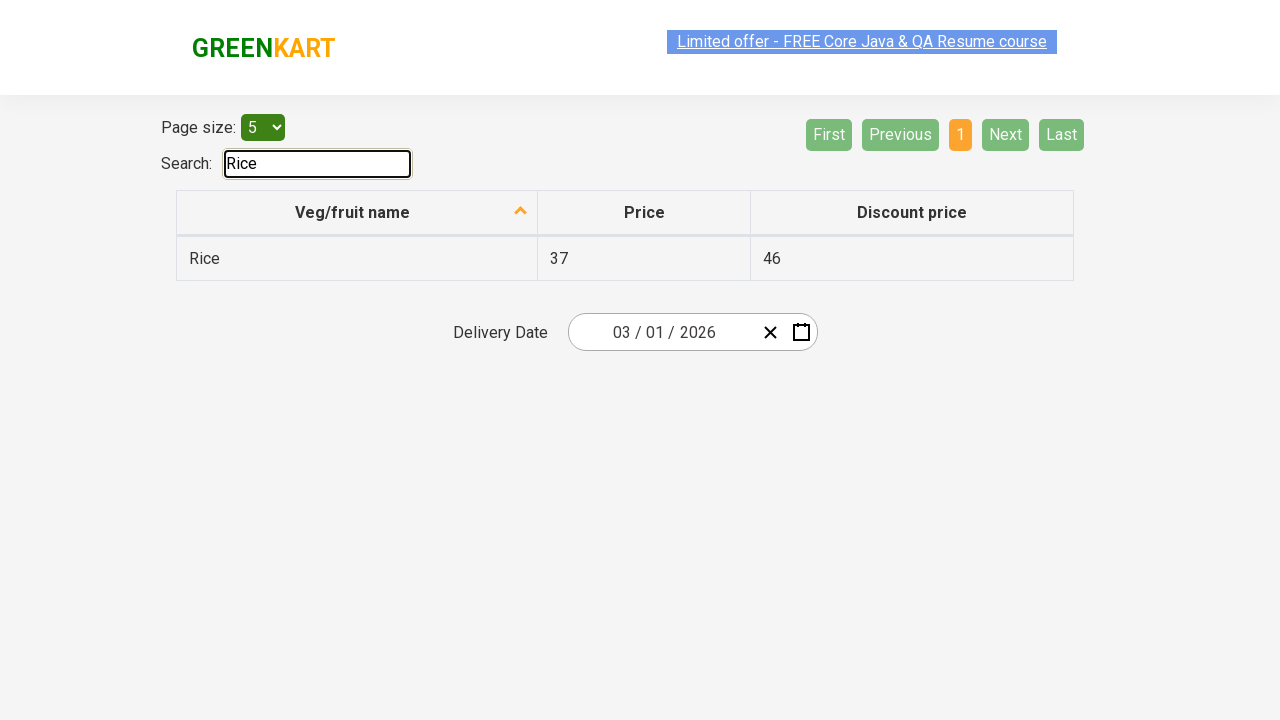

Retrieved all vegetable names from the first column
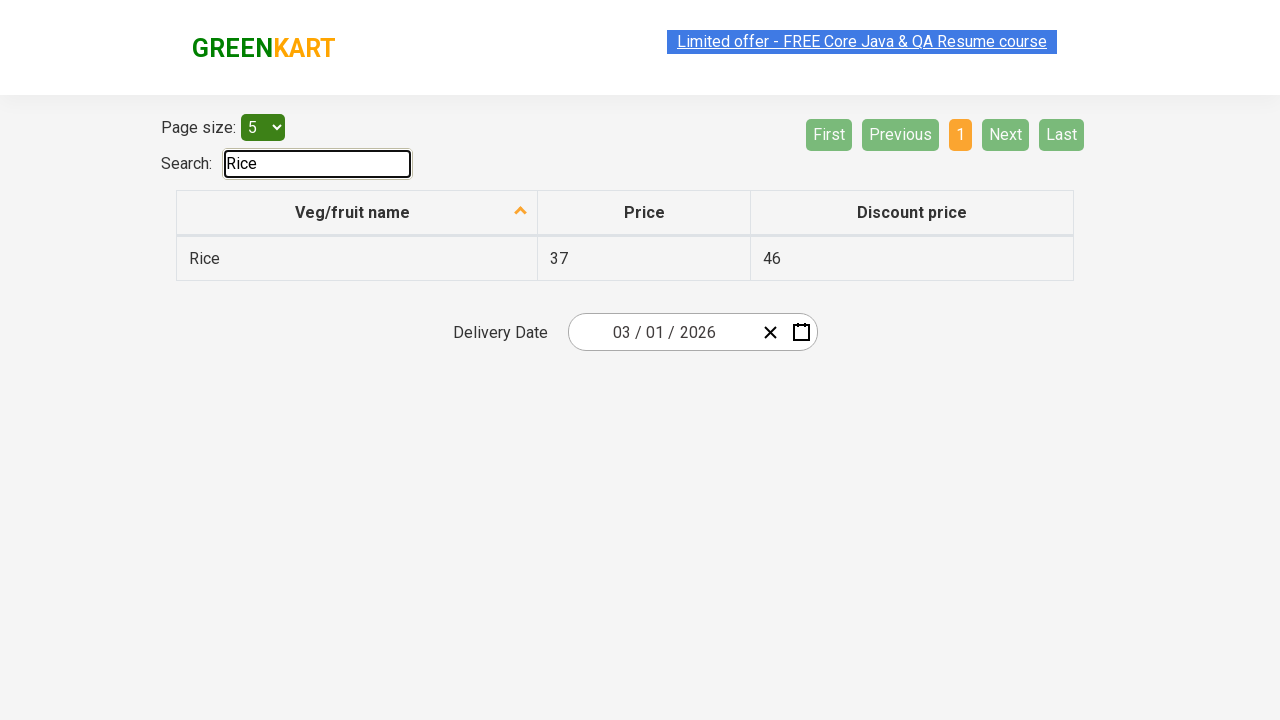

Verified that filtered results are displayed
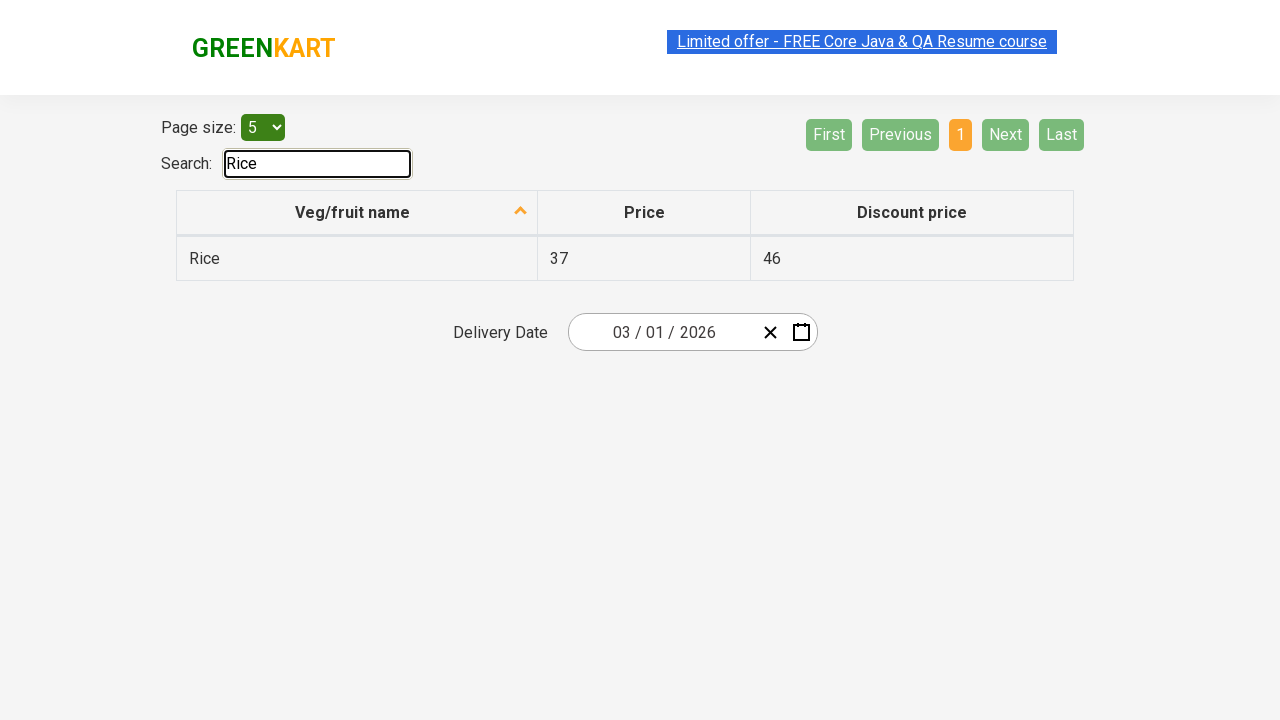

Verified that 'Rice' contains 'Rice'
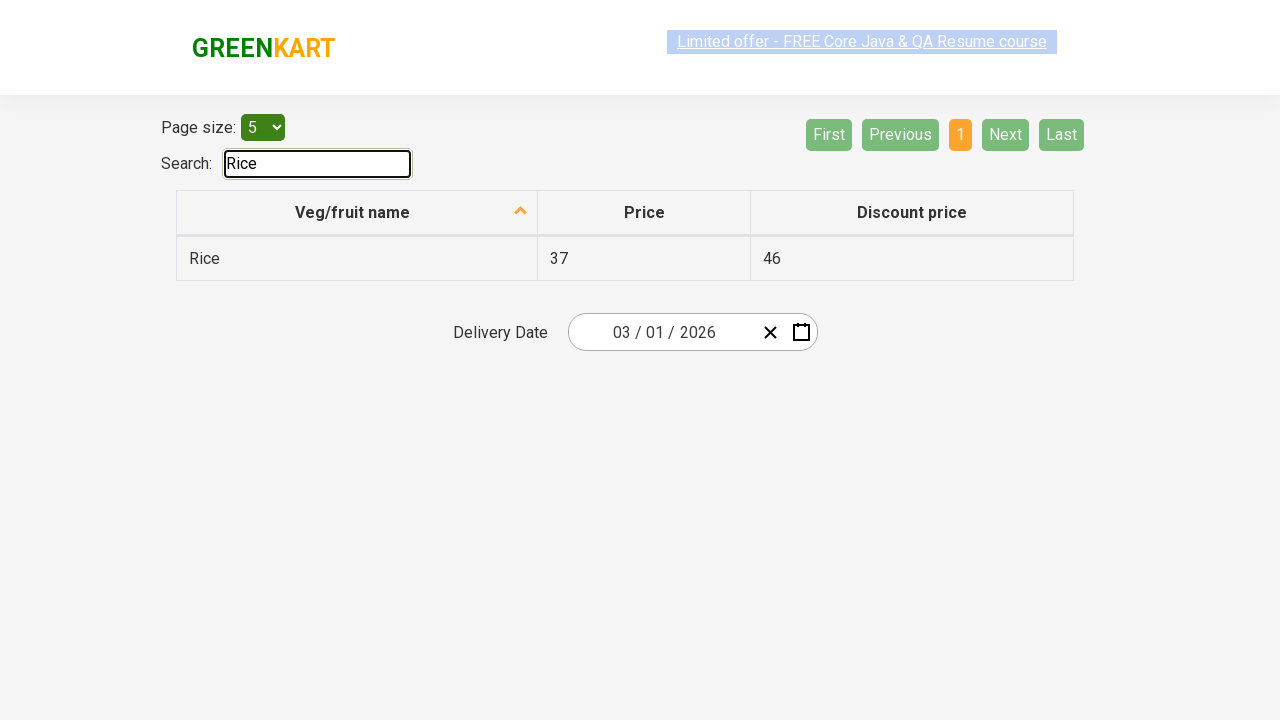

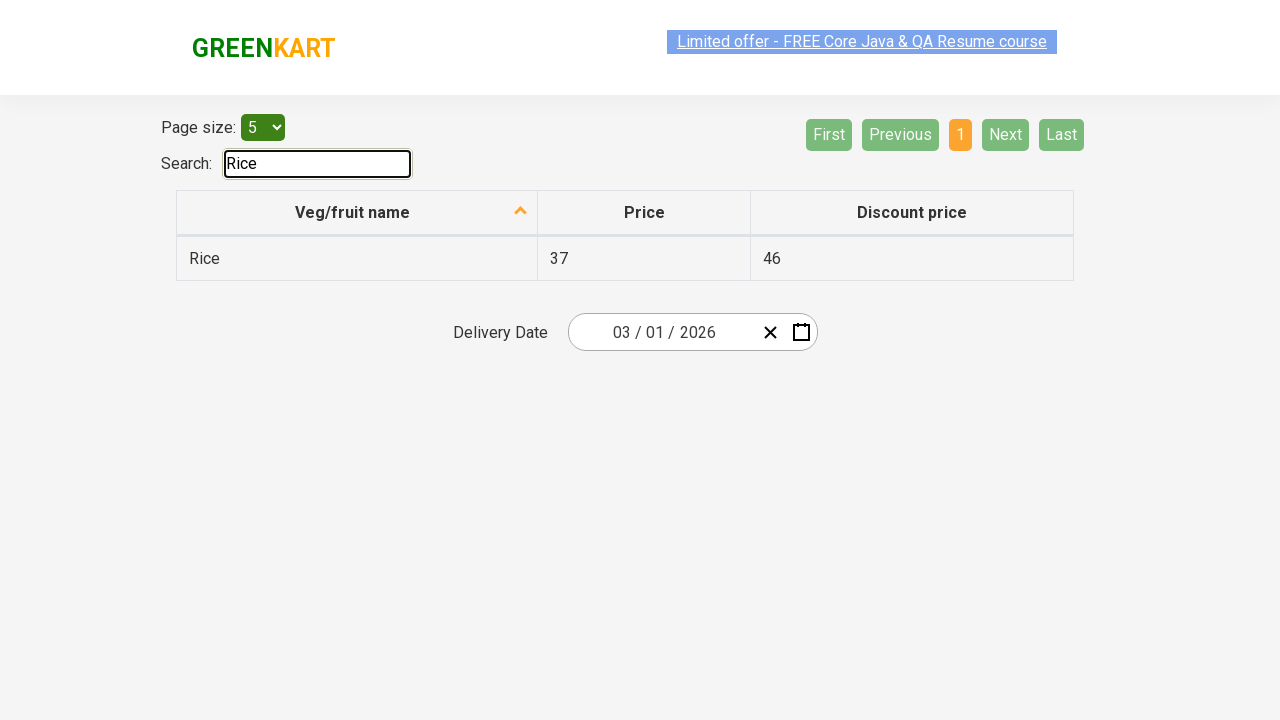